Tests deleting a power by first creating one, then clicking the delete button and accepting the confirmation dialog

Starting URL: https://site-tc1.vercel.app/

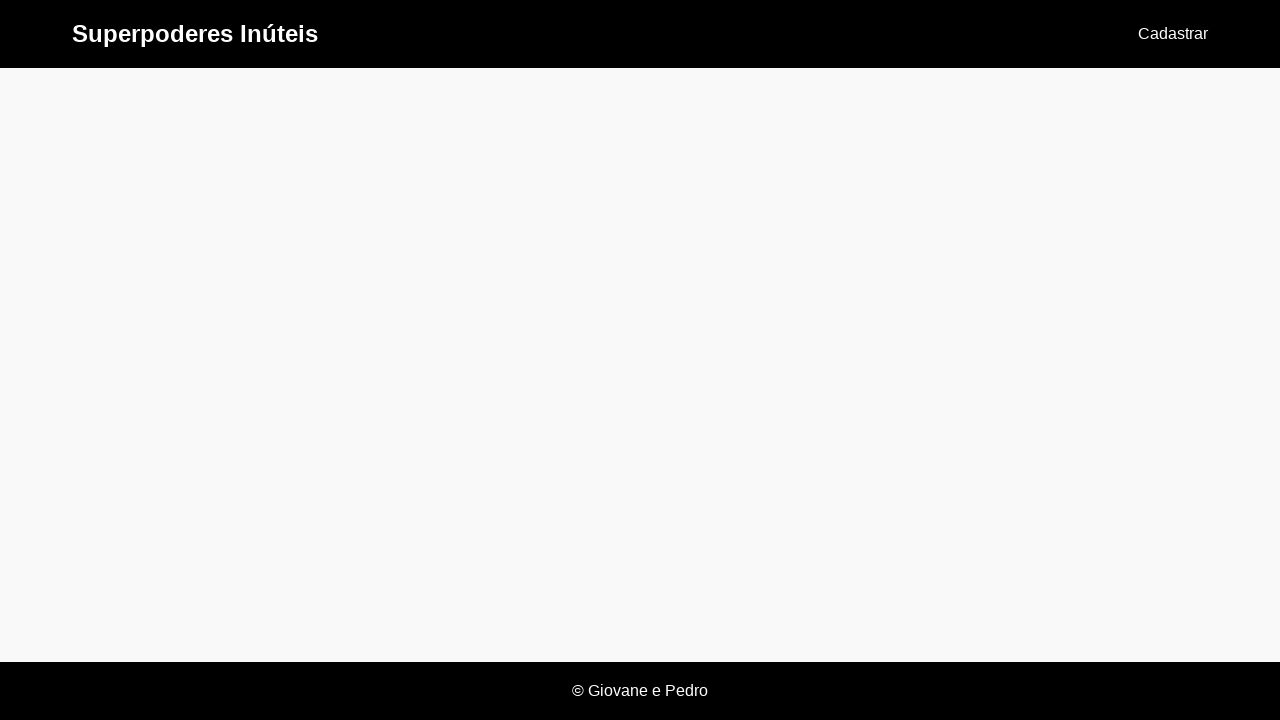

Clicked 'Cadastrar' link to create a new power at (1173, 34) on text=Cadastrar
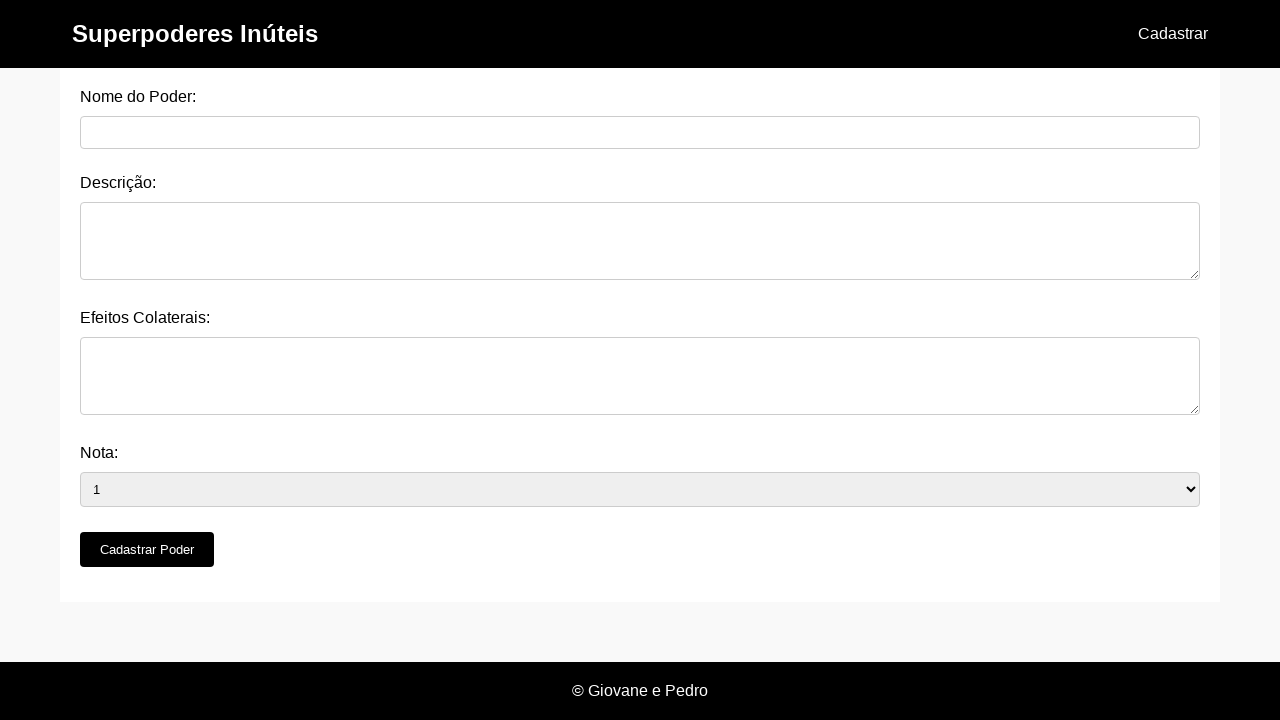

Filled power name field with 'Temporary Power To Delete' on #nome_do_poder
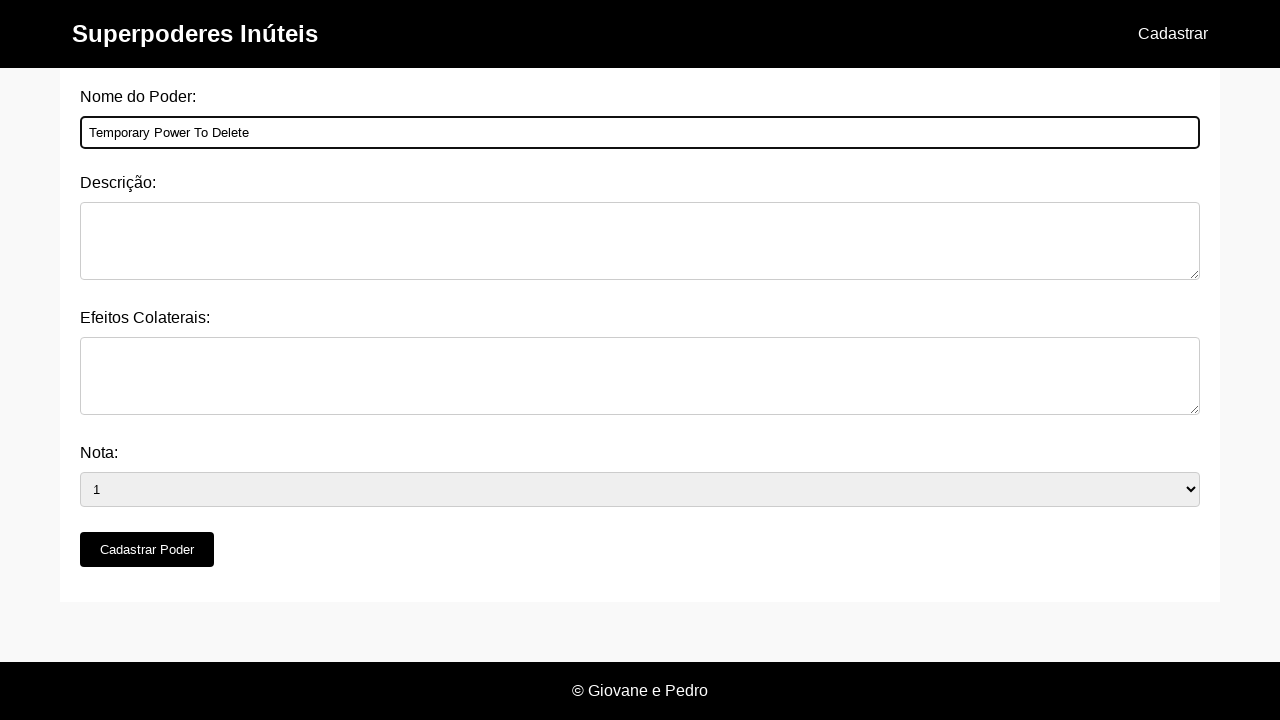

Filled description field with 'This power will be deleted shortly' on #descricao
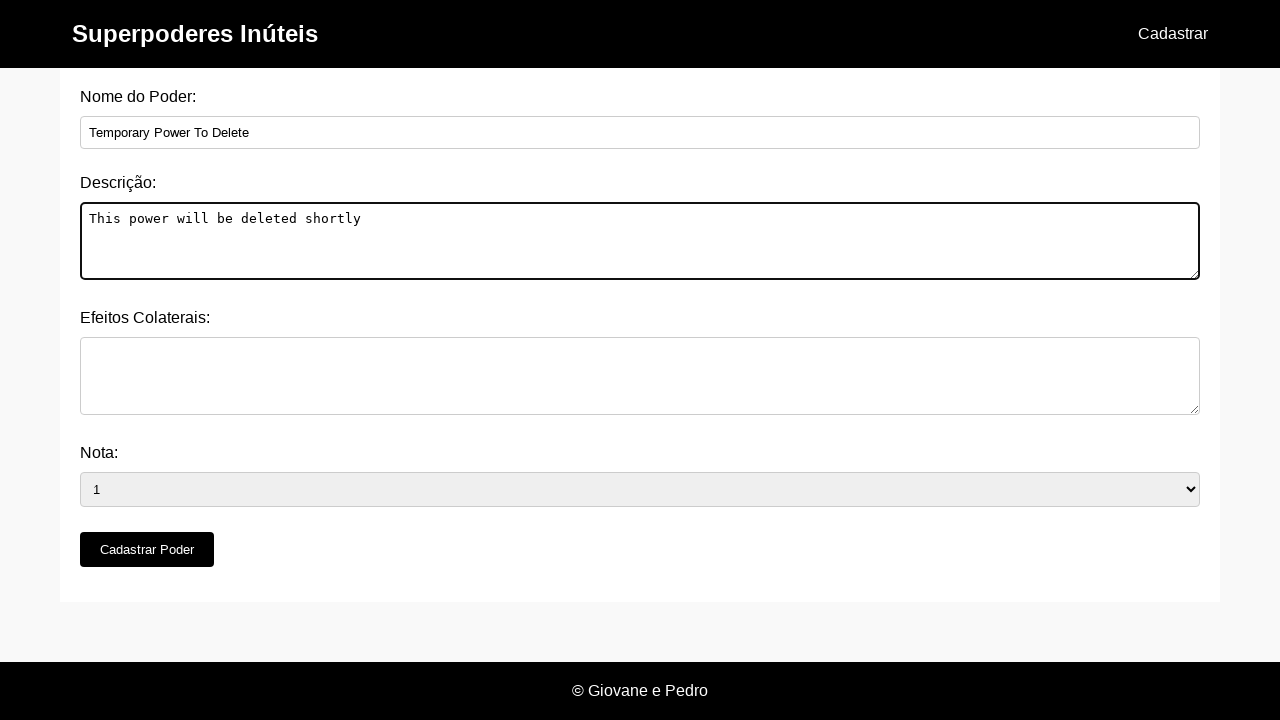

Filled side effects field with 'No side effects as it will not last' on #efeitos_colaterais
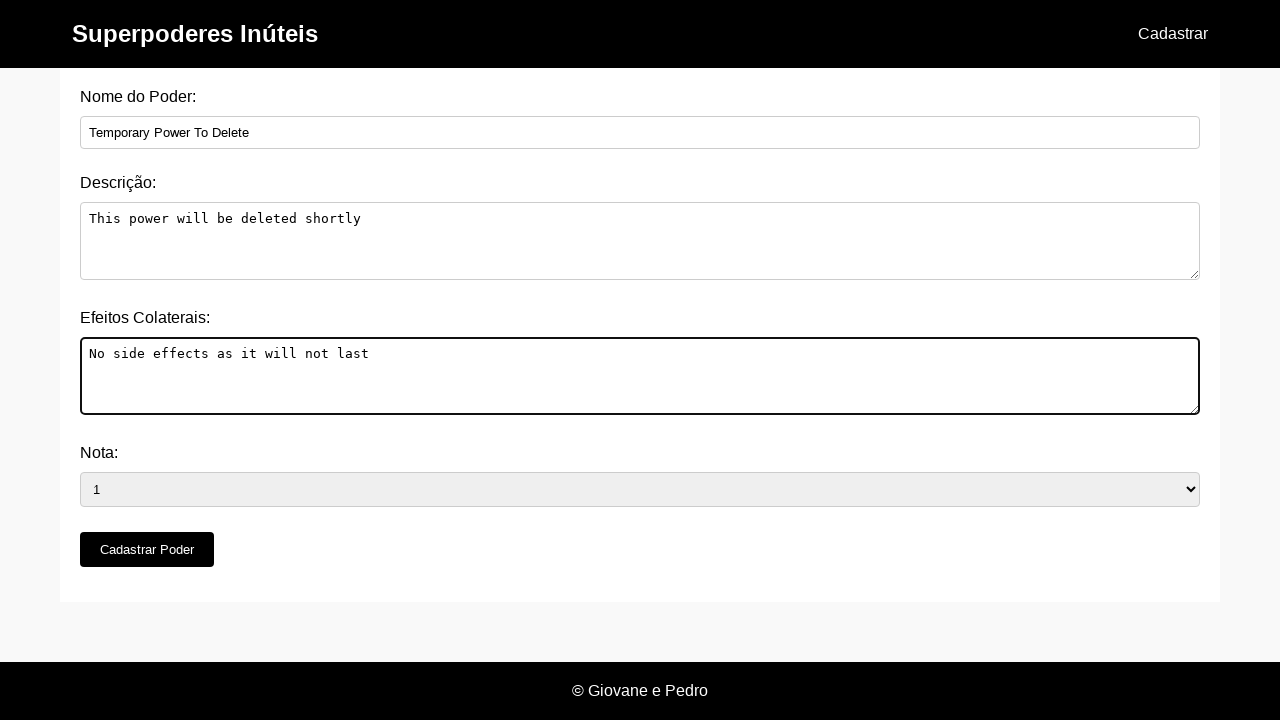

Selected '1' from nota dropdown on #nota
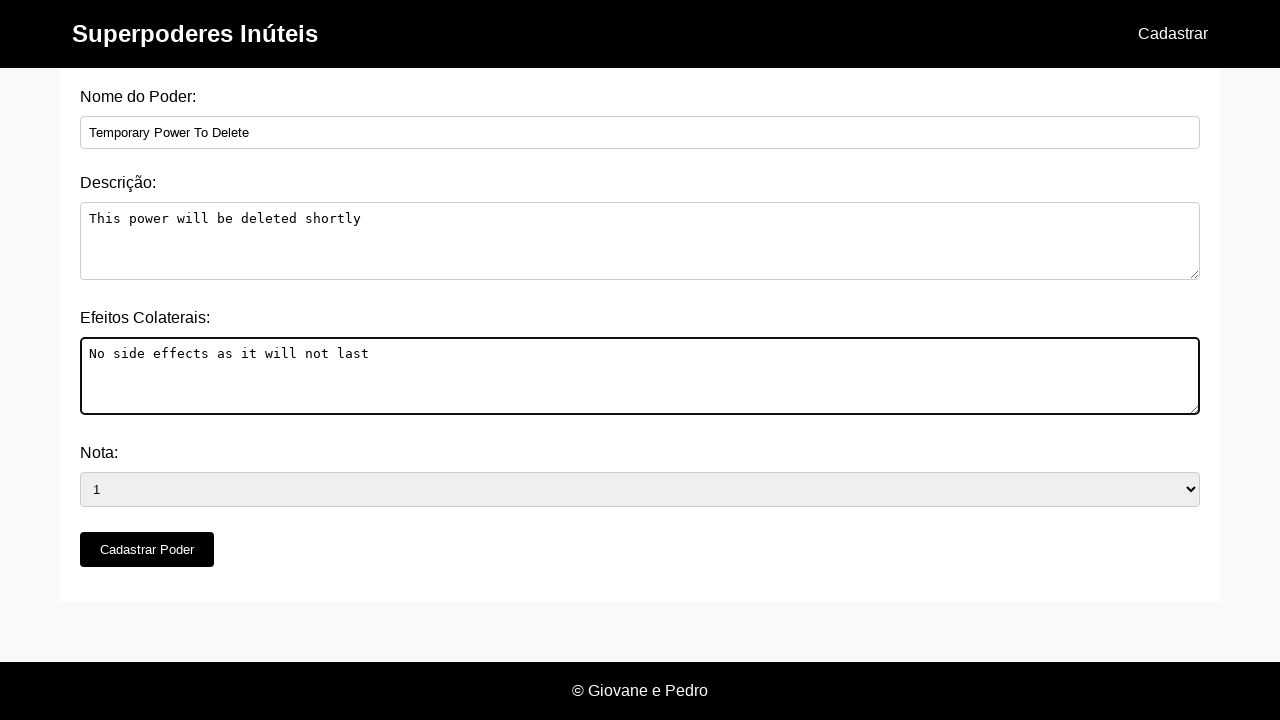

Set up dialog handler to accept confirmation dialogs
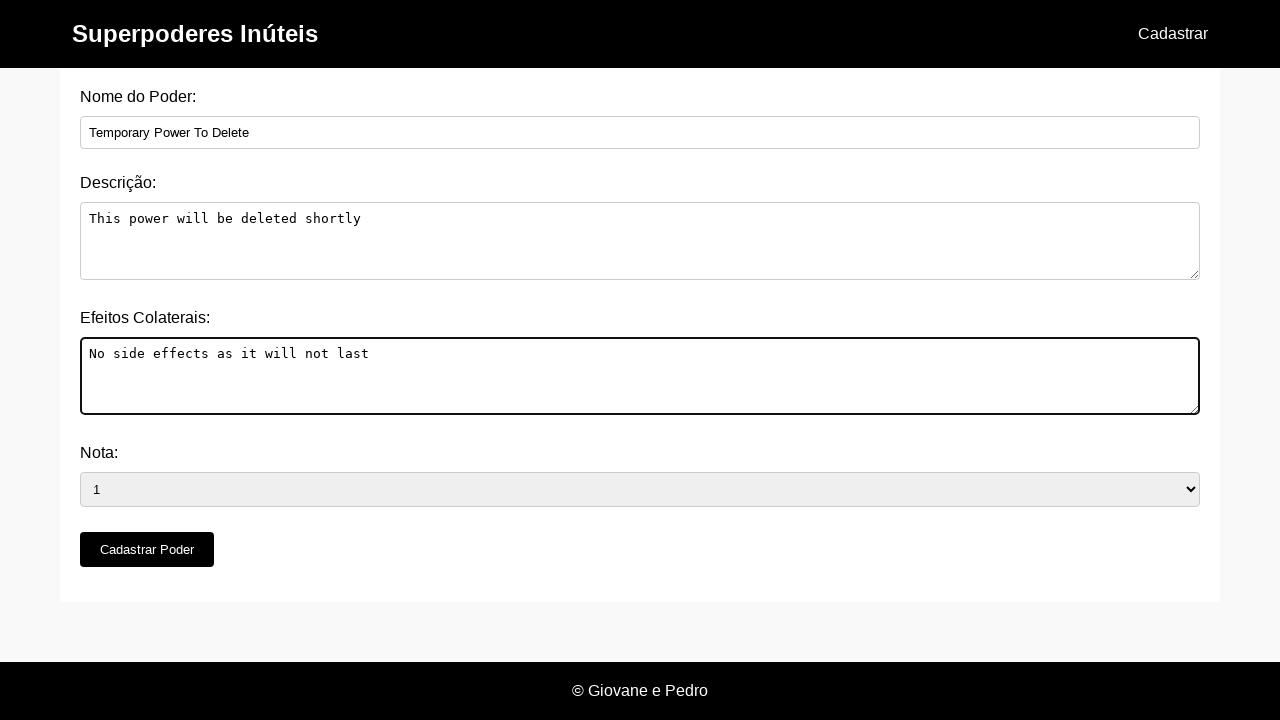

Clicked 'Cadastrar Poder' submit button to create the power at (147, 550) on xpath=//button[@type='submit' and text()='Cadastrar Poder']
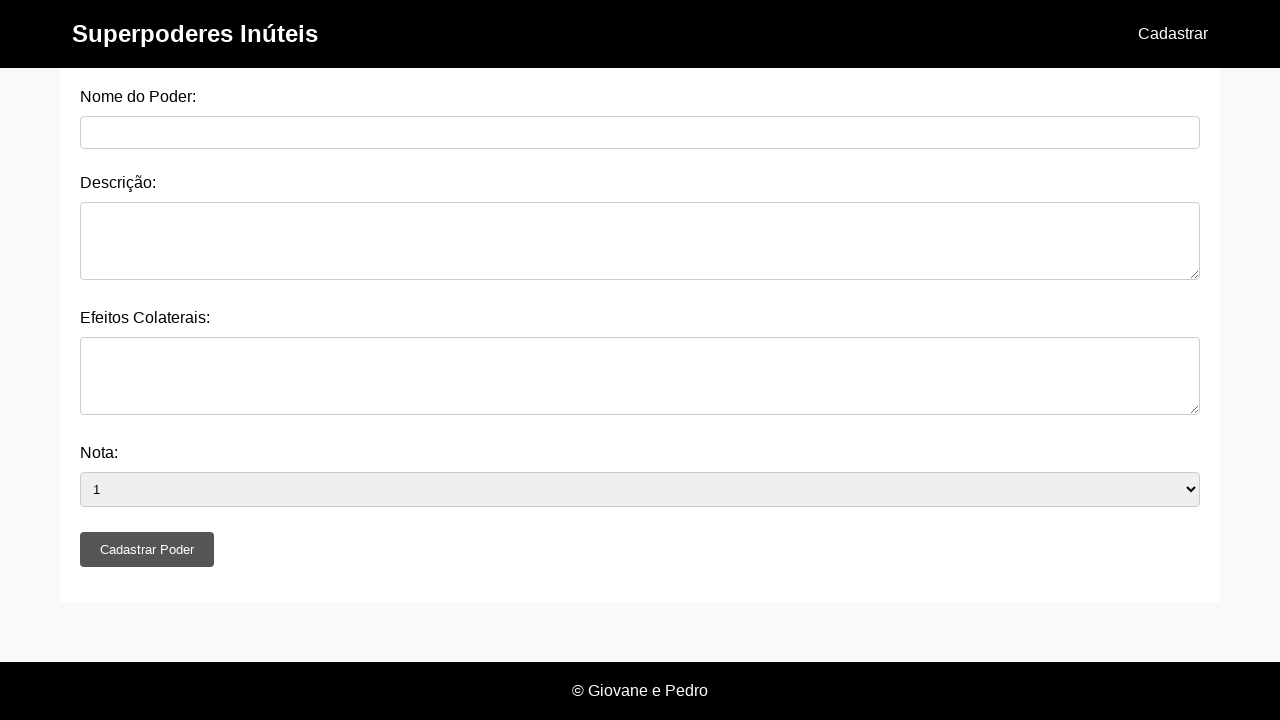

Waited 500ms for form submission to complete
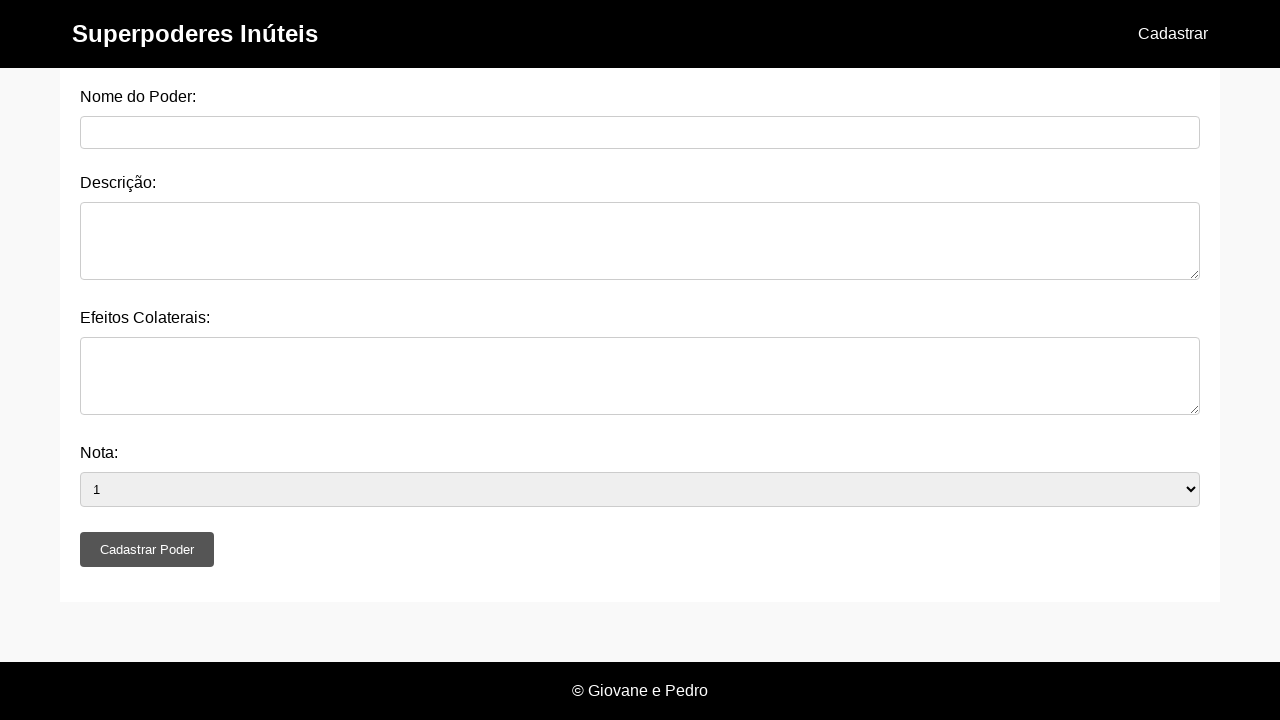

Navigated to home page at https://site-tc1.vercel.app/
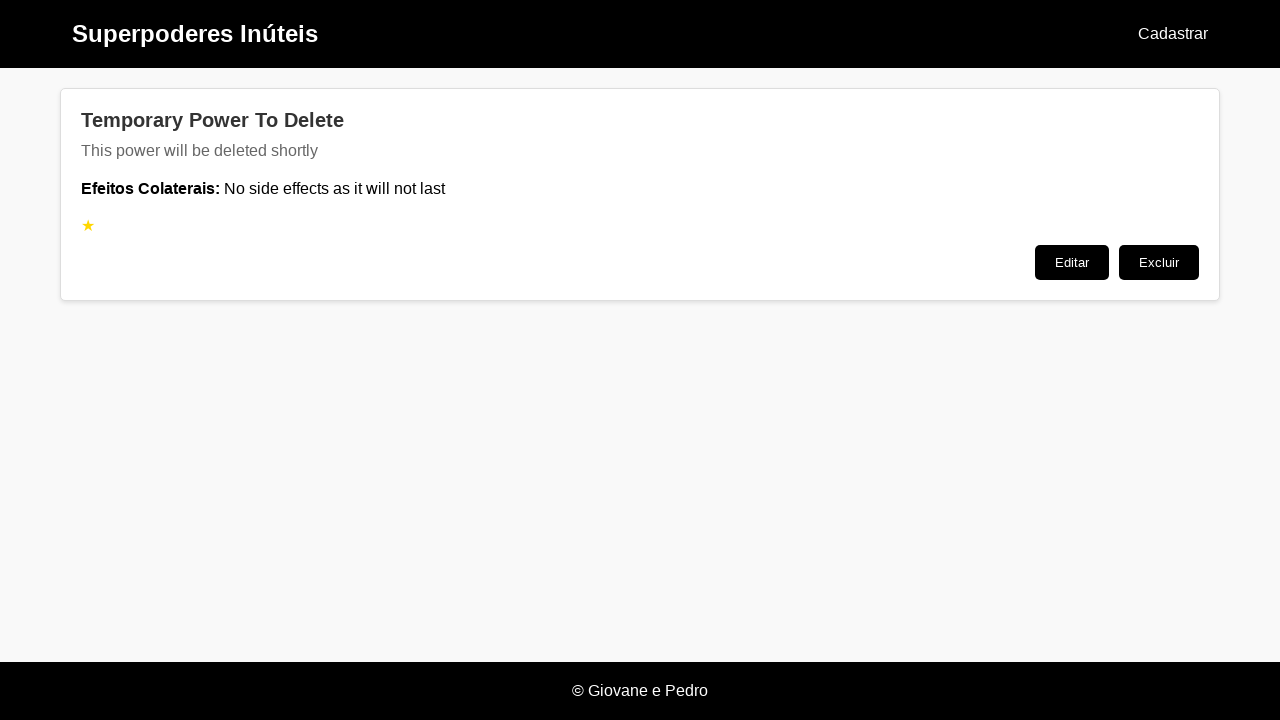

Powers list loaded on home page
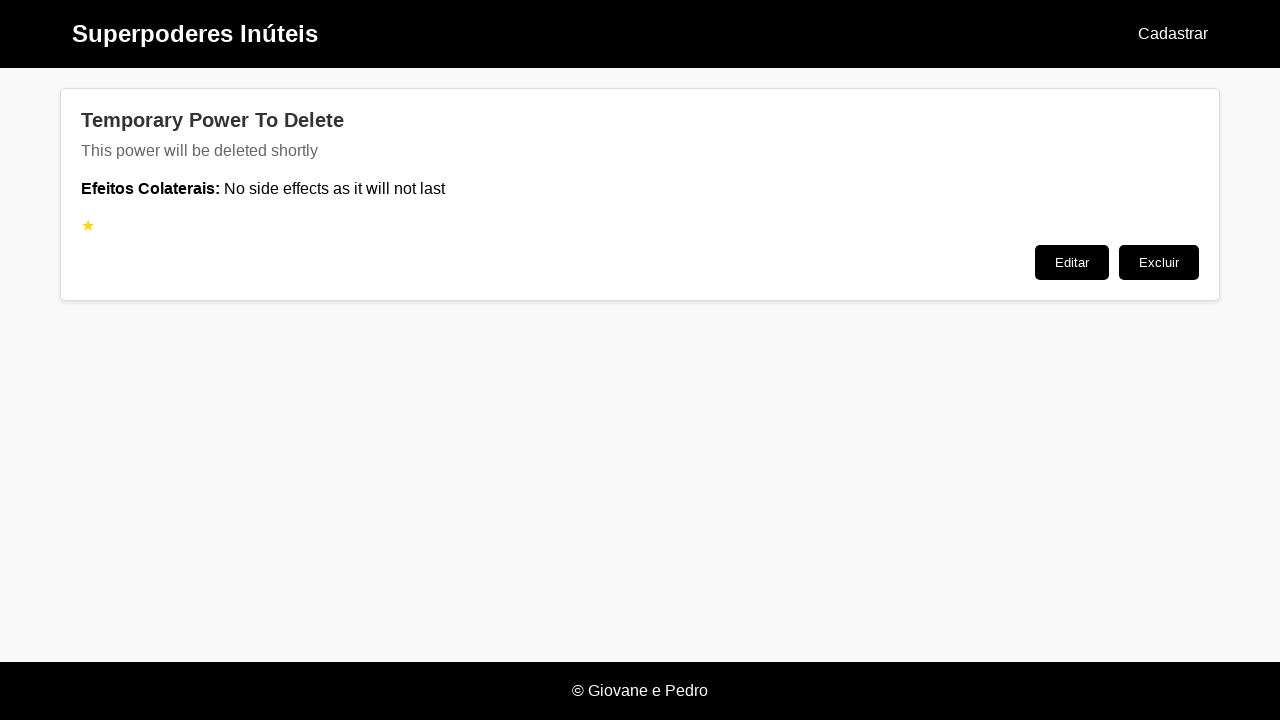

Clicked delete button for 'Temporary Power To Delete' power at (1159, 262) on .post:has(.post-title:text('Temporary Power To Delete')) >> button[data-action='
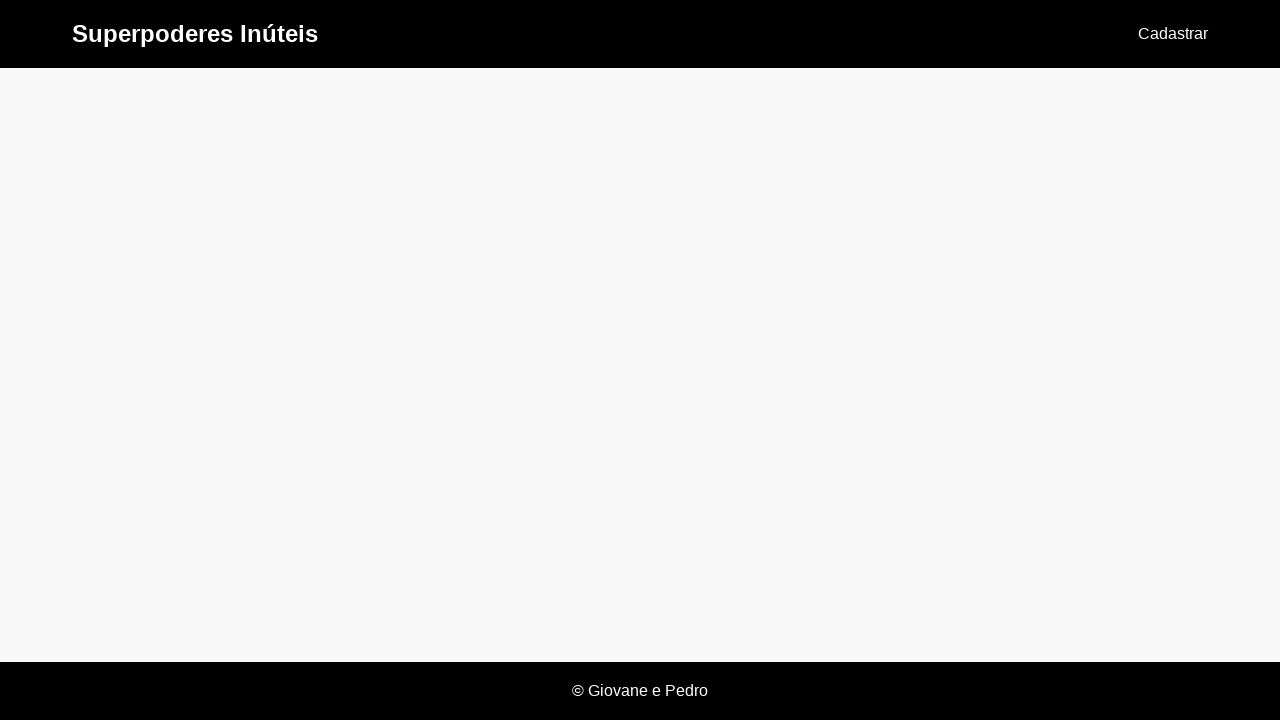

Waited 500ms for delete confirmation dialog to appear
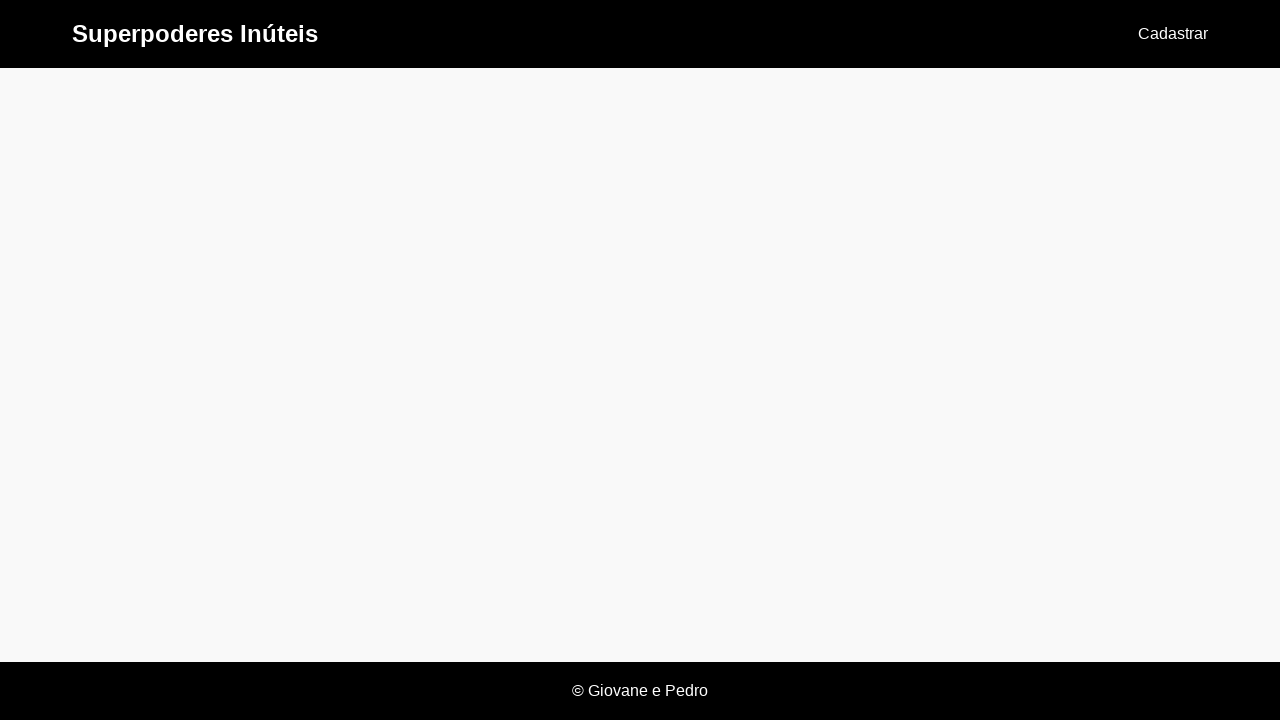

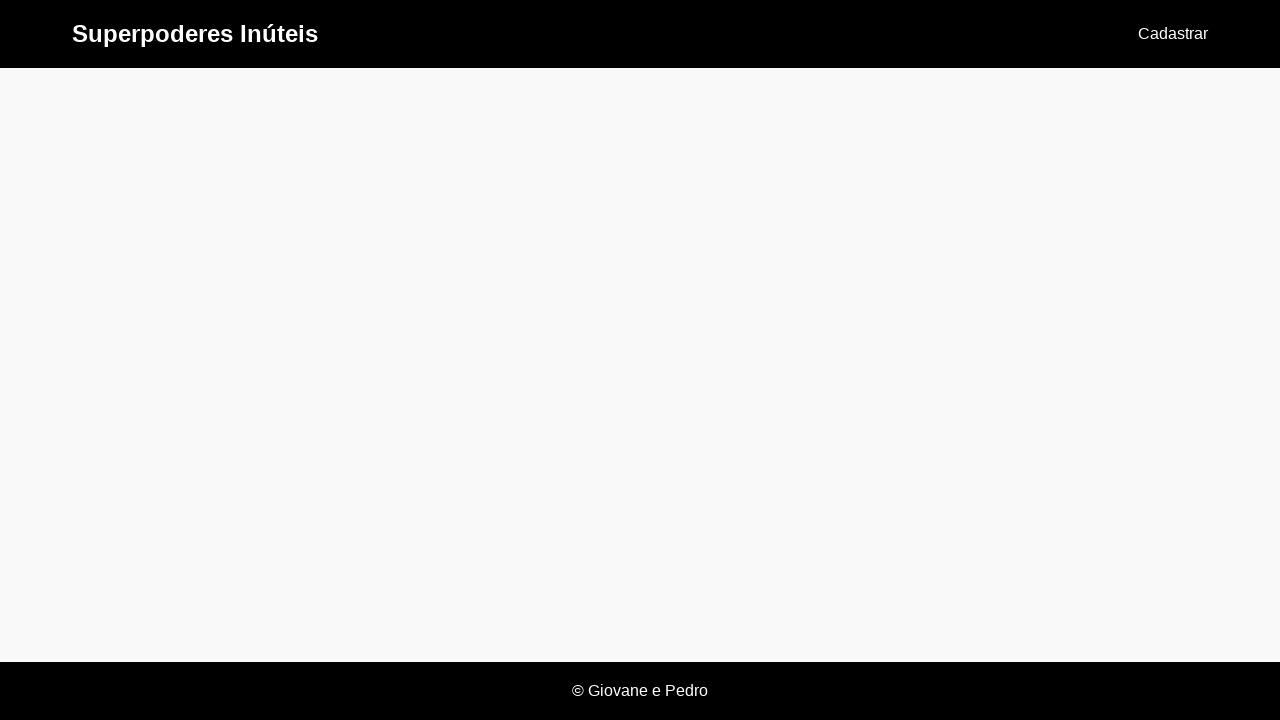